Tests an Angular practice form by filling in name, email, selecting gender from dropdown, checking a checkbox, and submitting the form to verify success message

Starting URL: https://rahulshettyacademy.com/angularpractice/

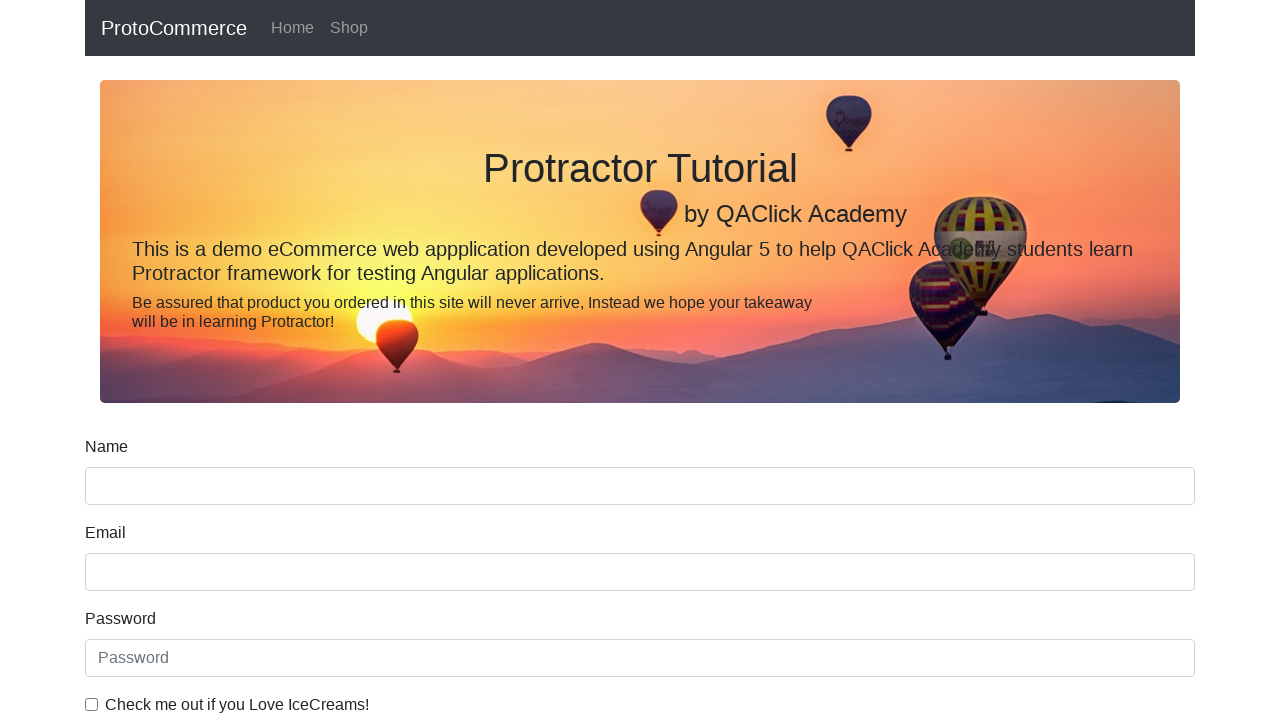

Filled name field with 'tam' on input[name='name']
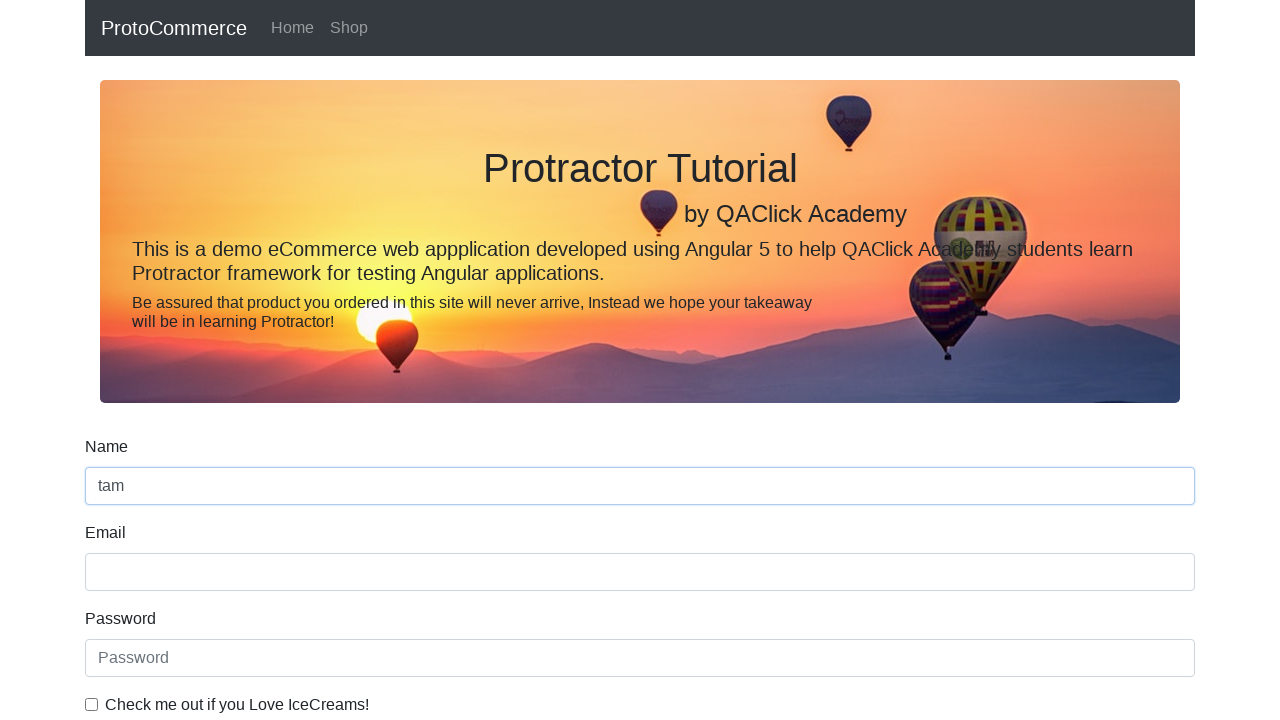

Filled email field with 'hello@gmail.com' on input[name='email']
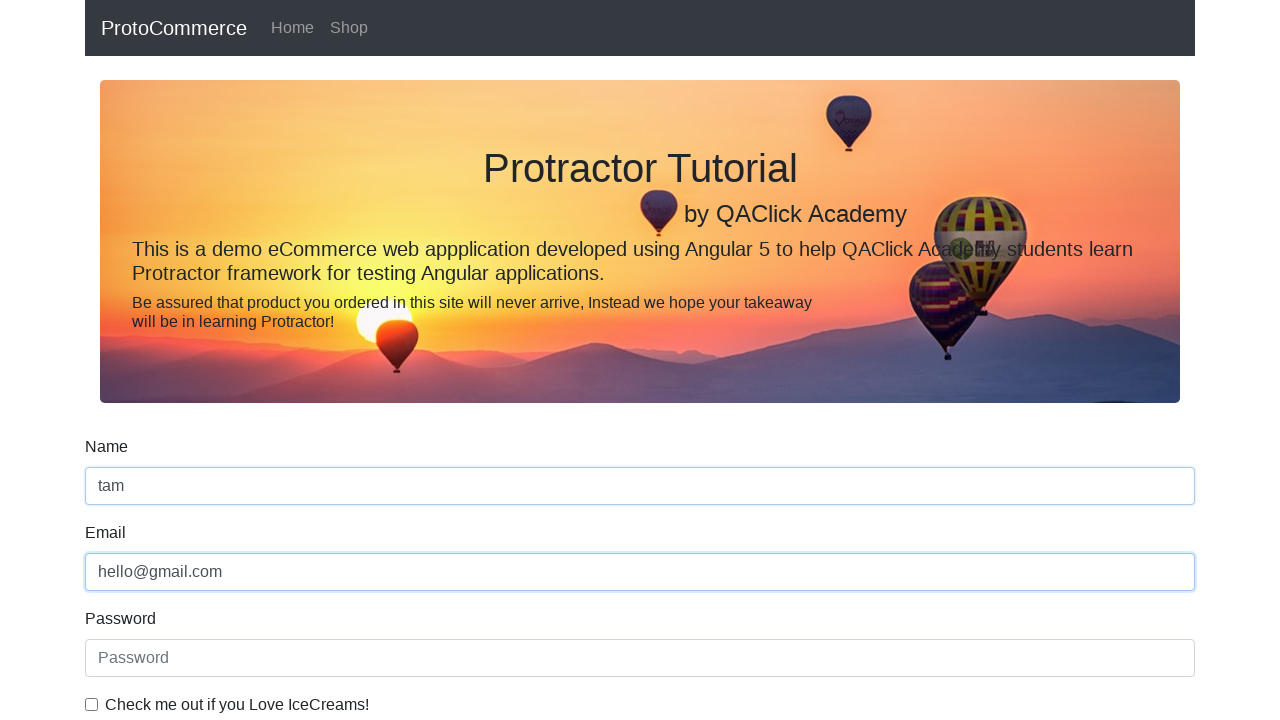

Checked the checkbox at (92, 704) on #exampleCheck1
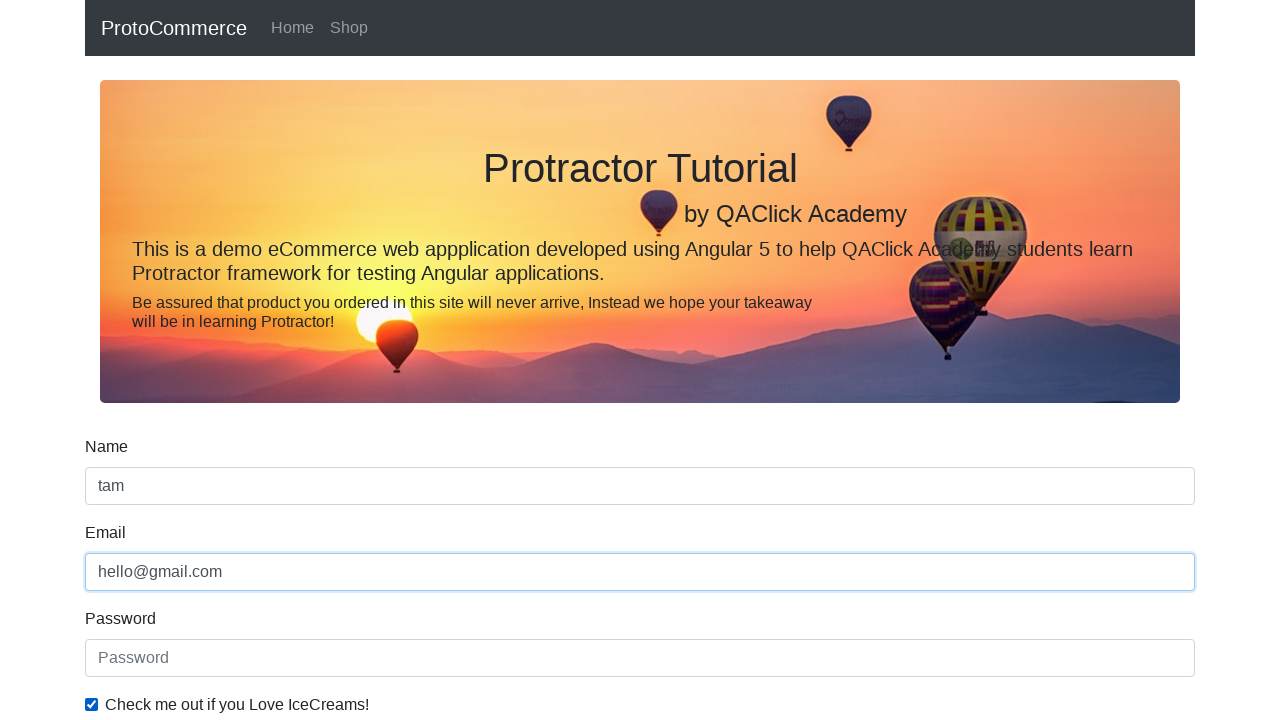

Selected 'Female' from gender dropdown on #exampleFormControlSelect1
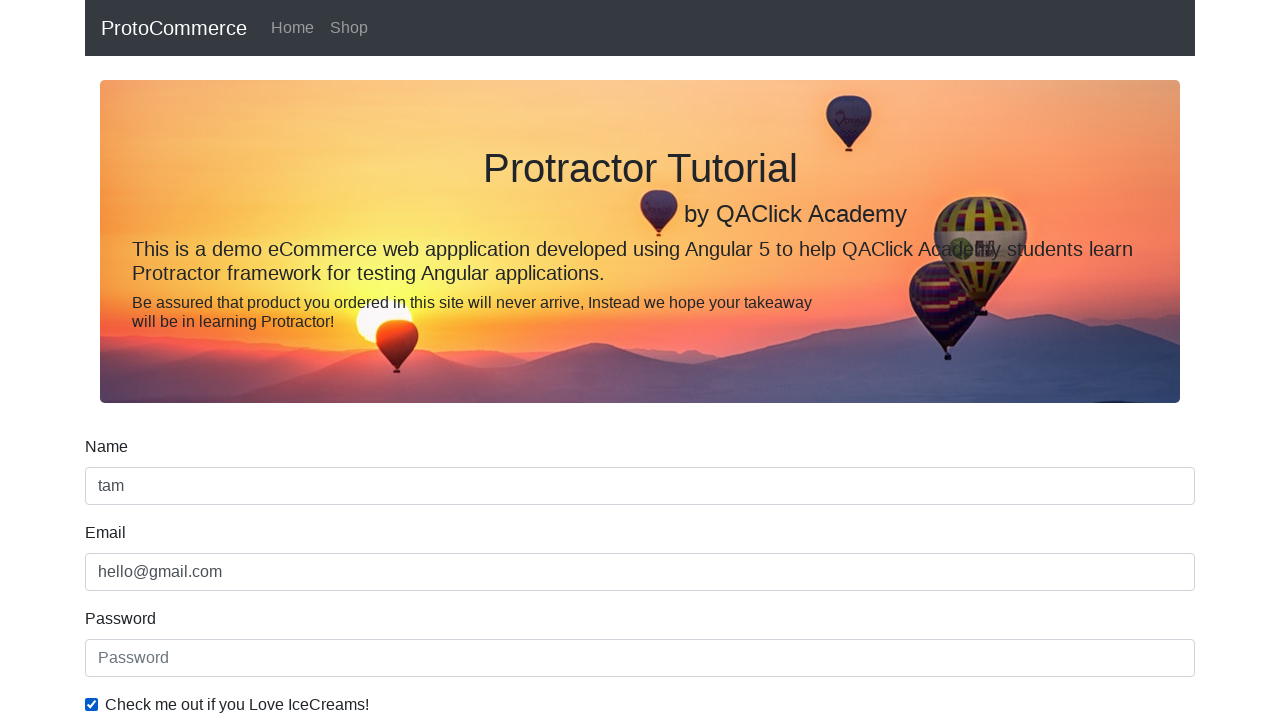

Clicked the Submit button at (123, 491) on xpath=//*[contains(@value, 'Submit')]
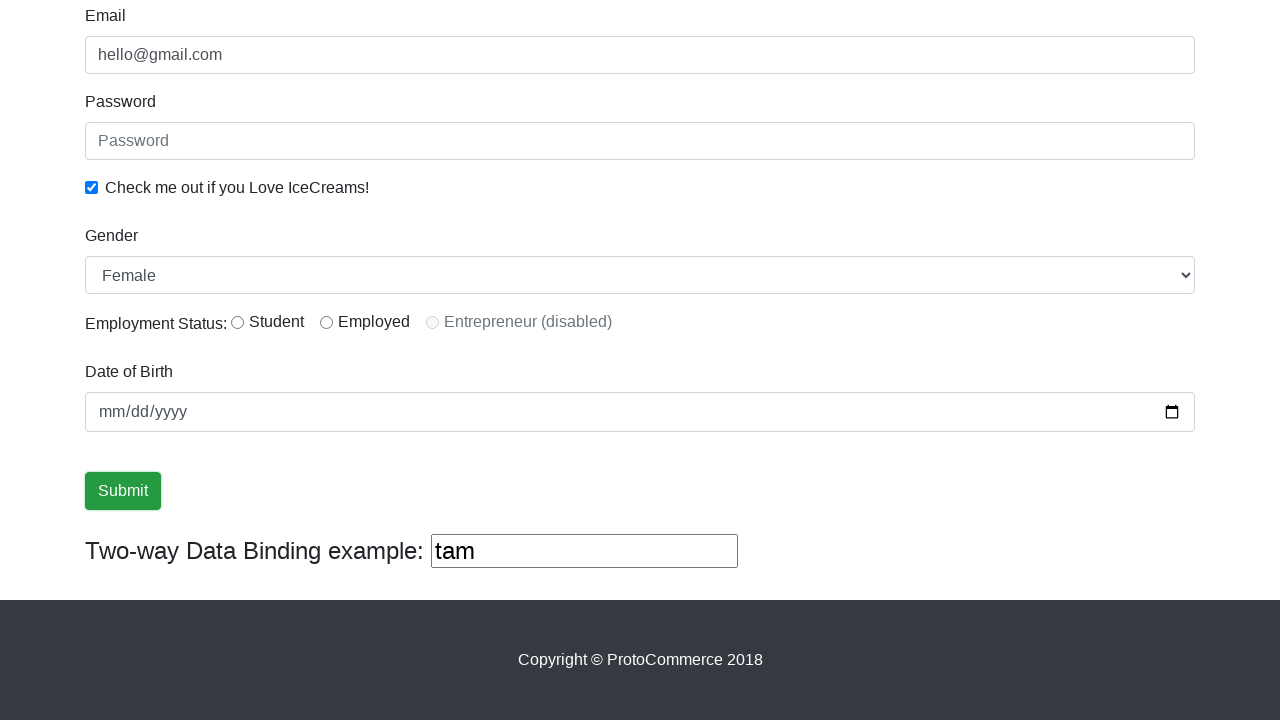

Located the success message element
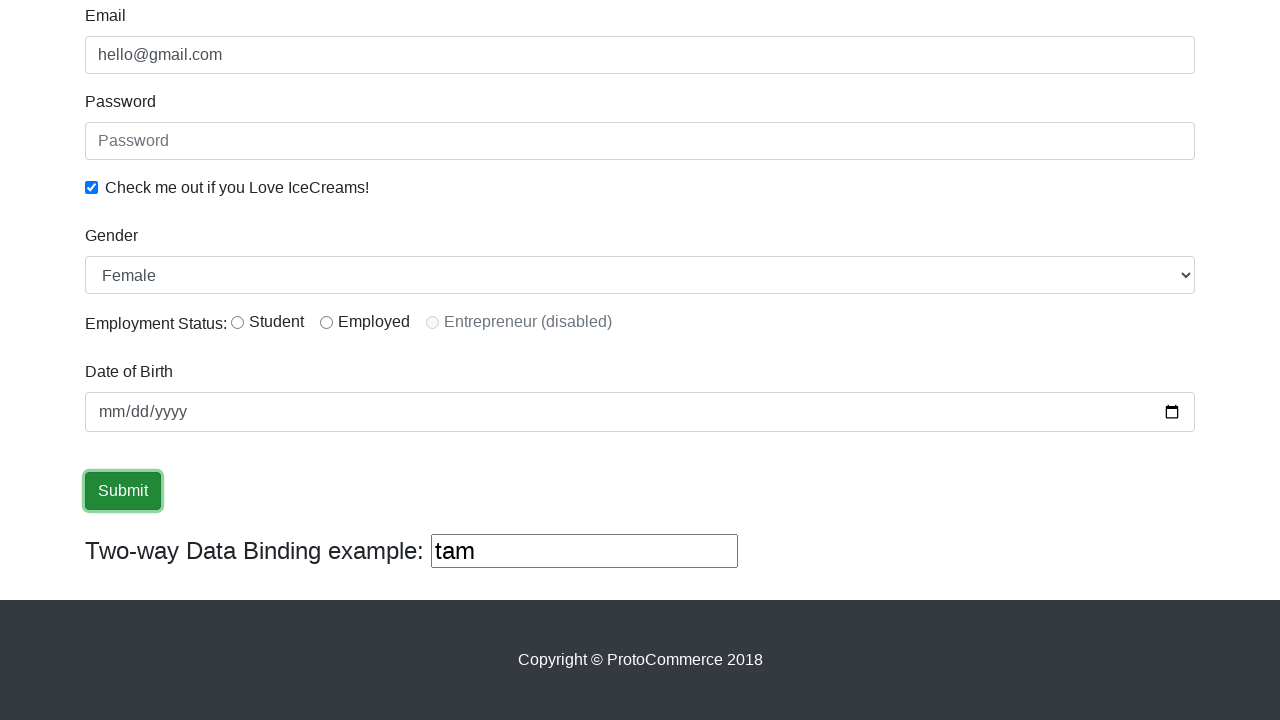

Waited for success message to appear
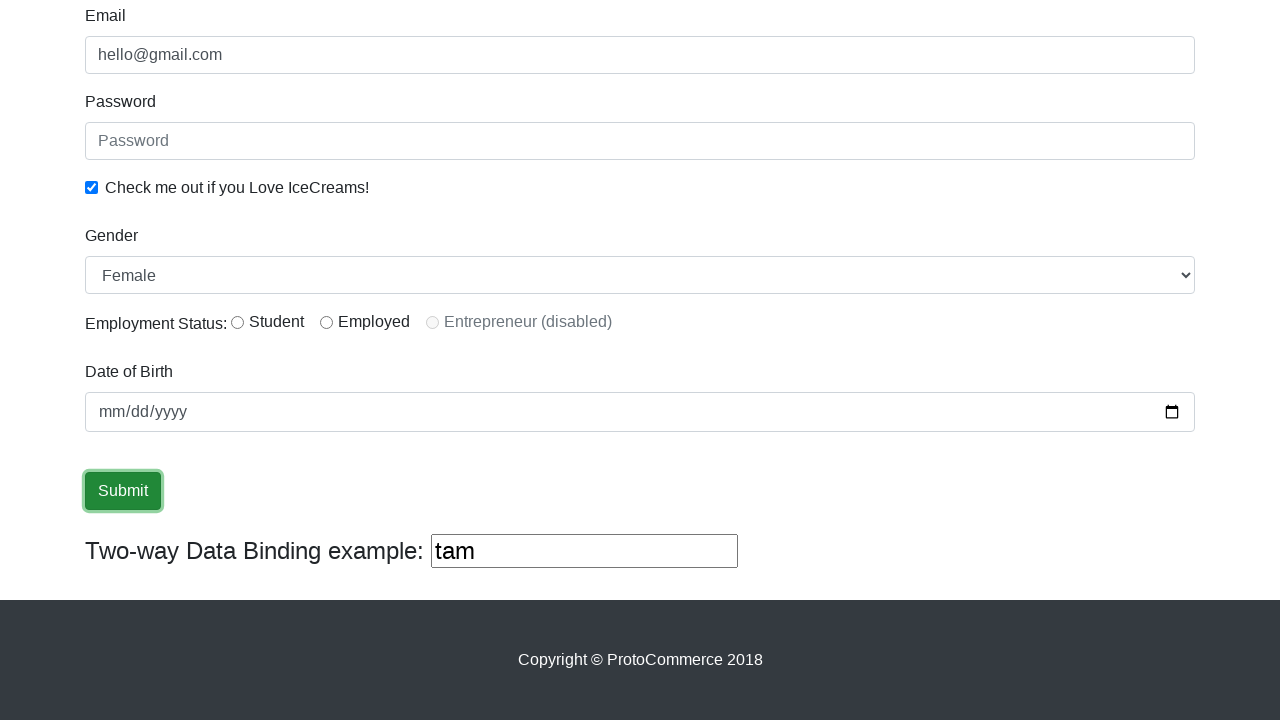

Verified 'Success' text is present in success message
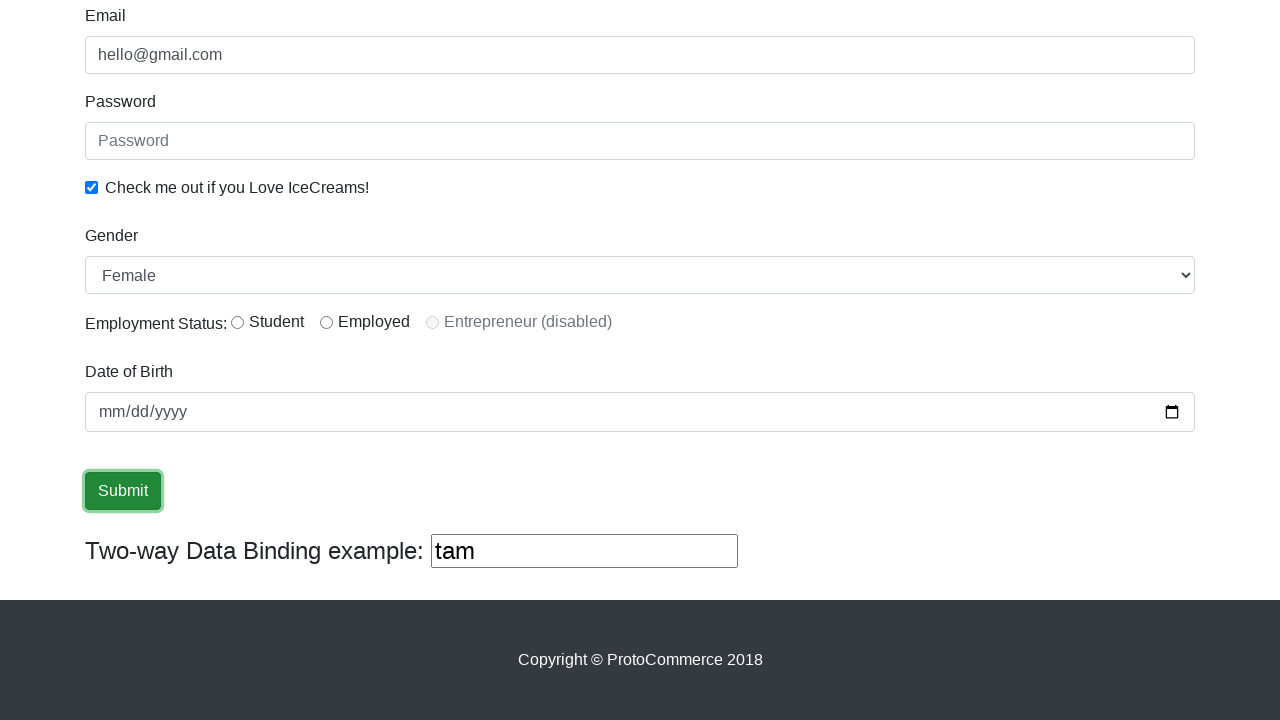

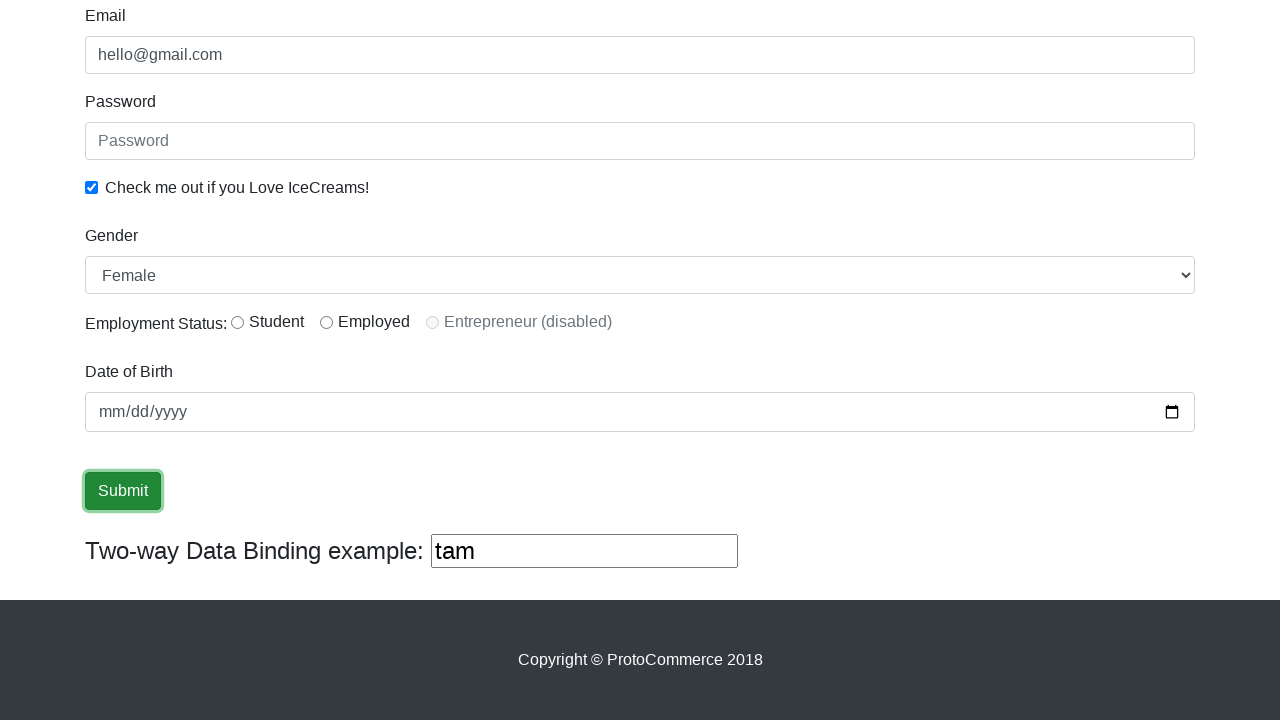